Navigates to anhtester.com website, maximizes the browser window, and verifies the page loads by checking the title is accessible.

Starting URL: https://anhtester.com

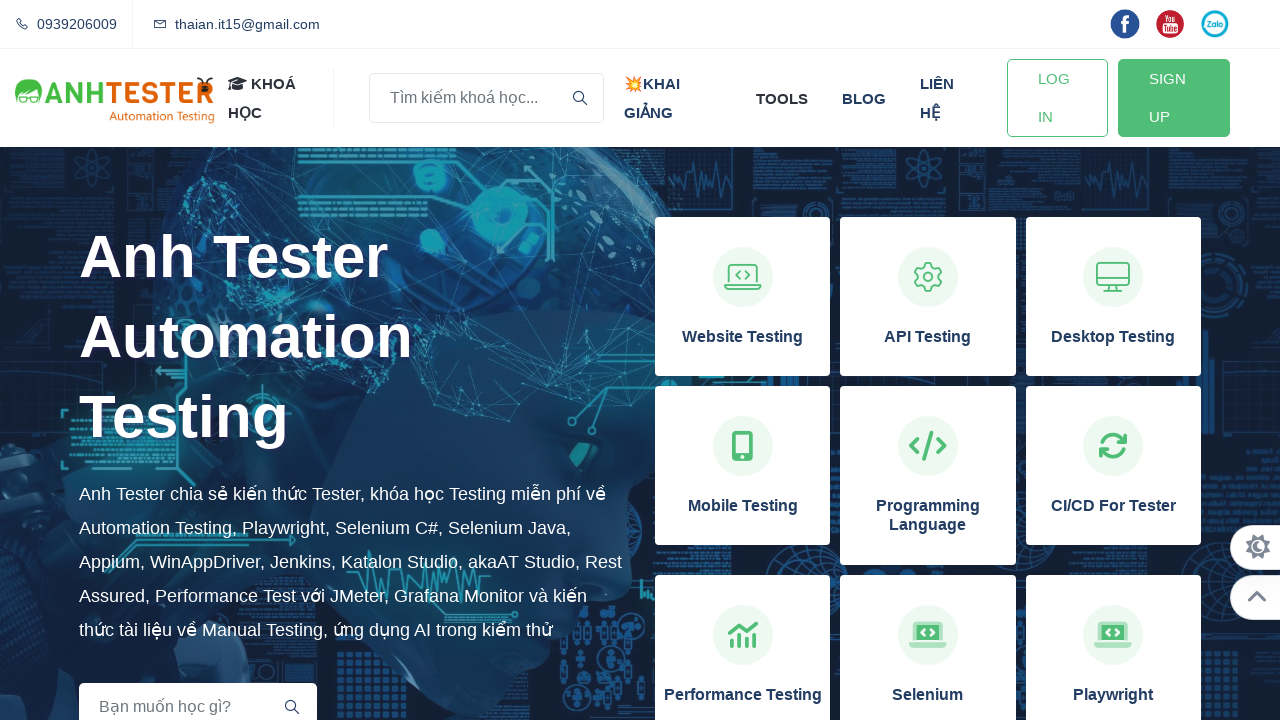

Set viewport size to 1920x1080 (maximized window)
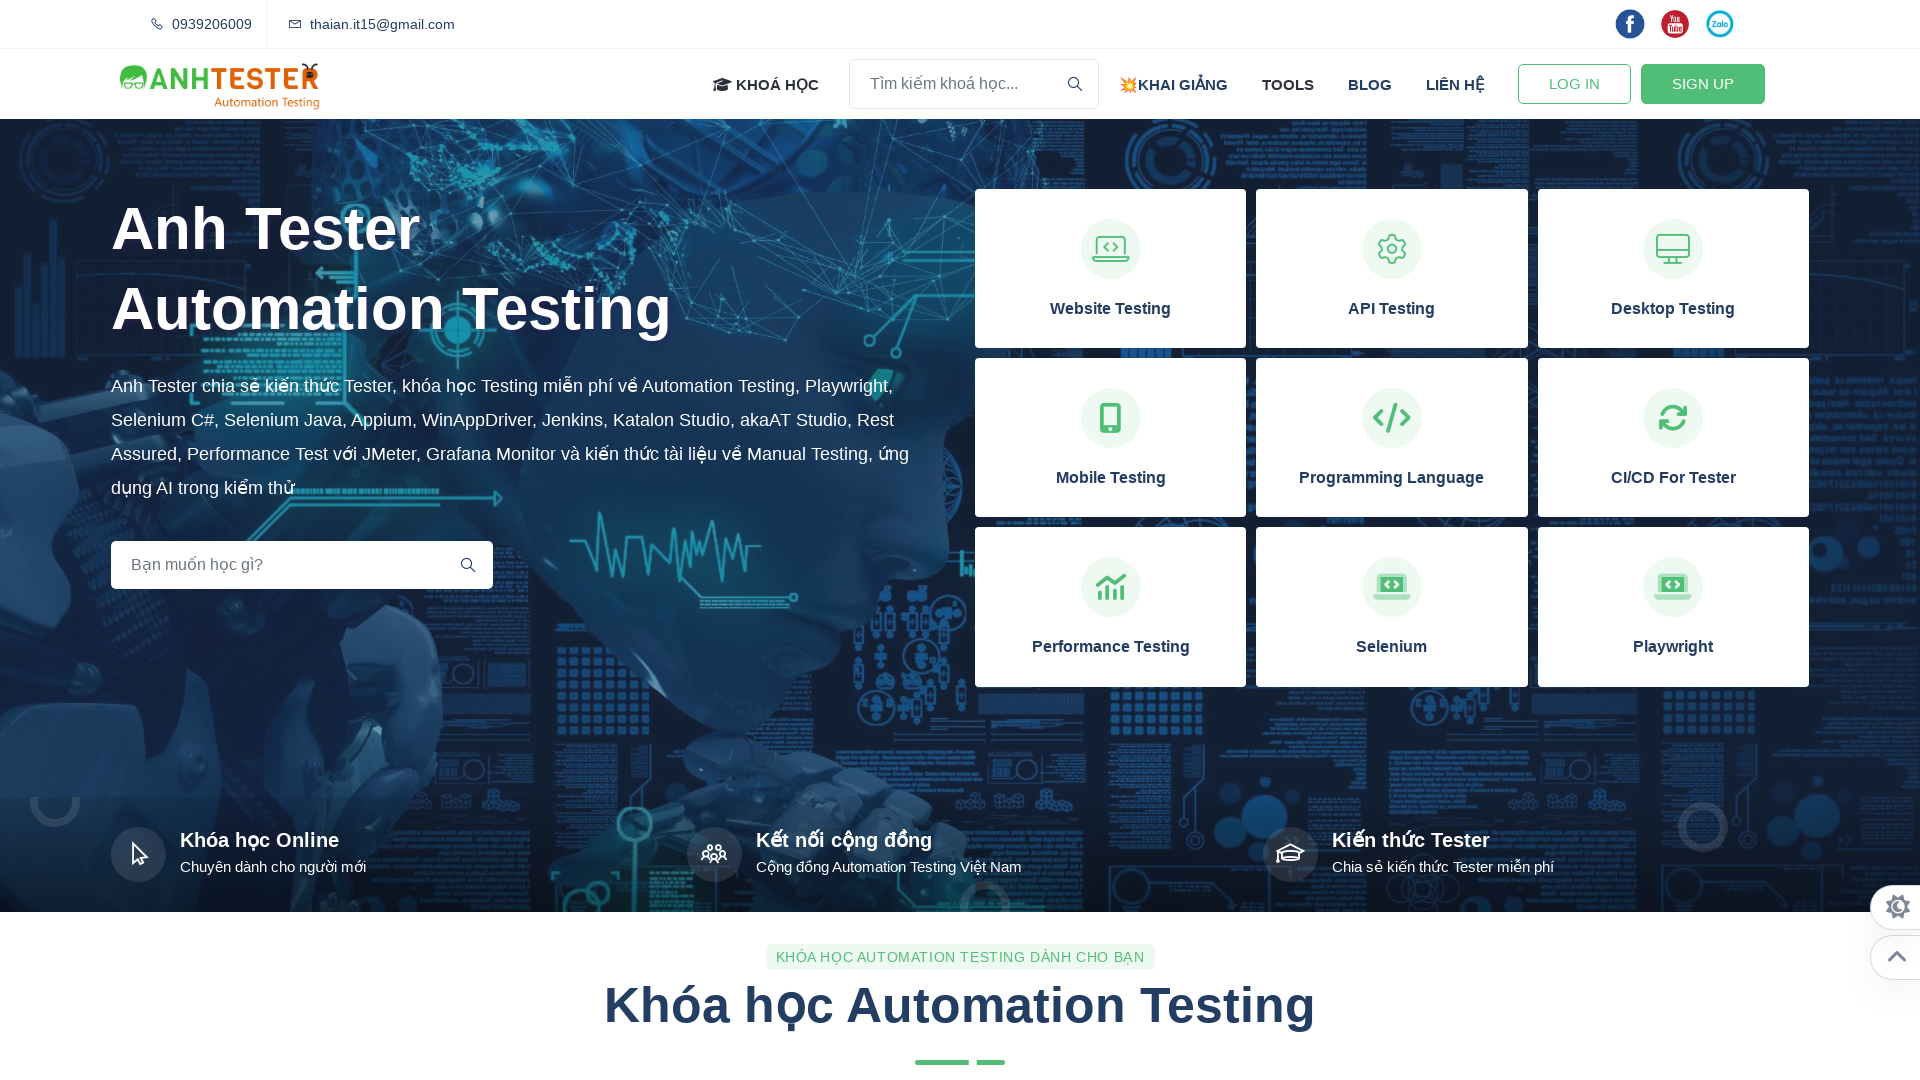

Waited for page to reach domcontentloaded state
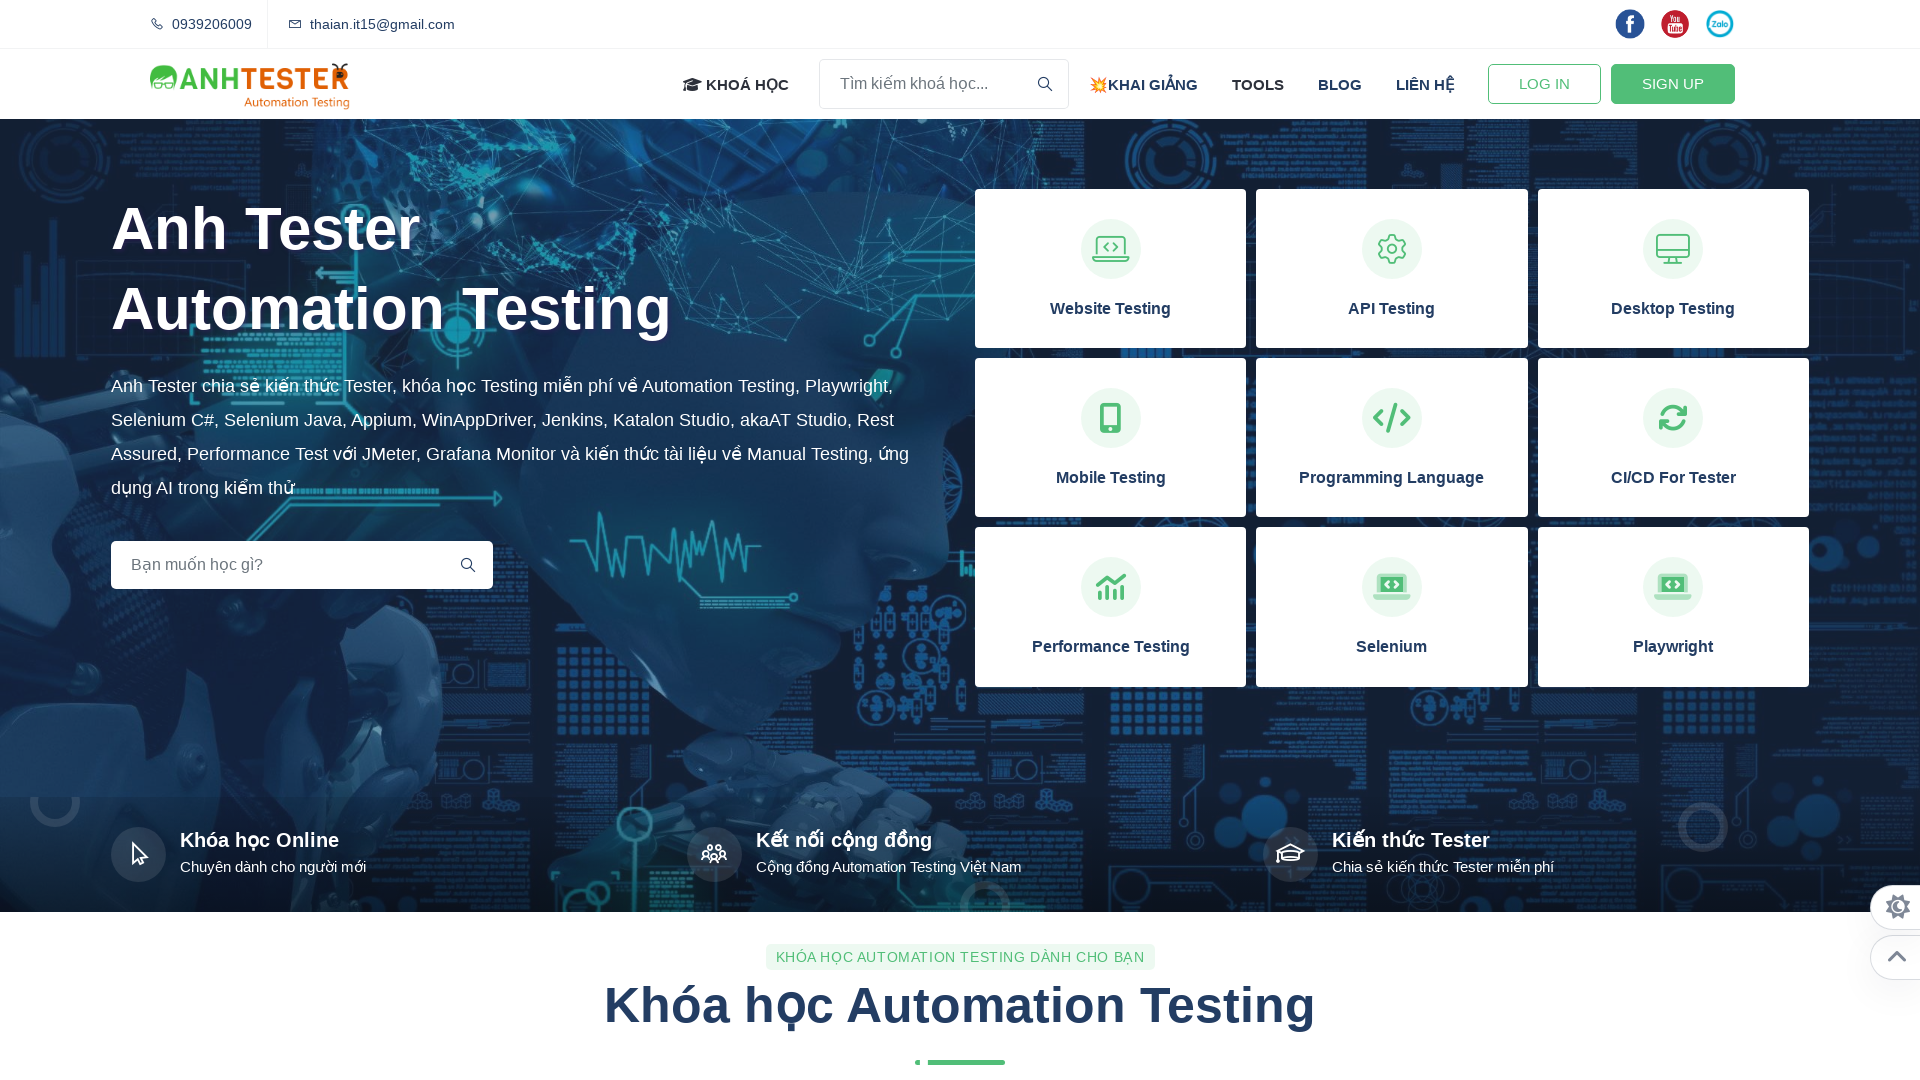

Retrieved page title
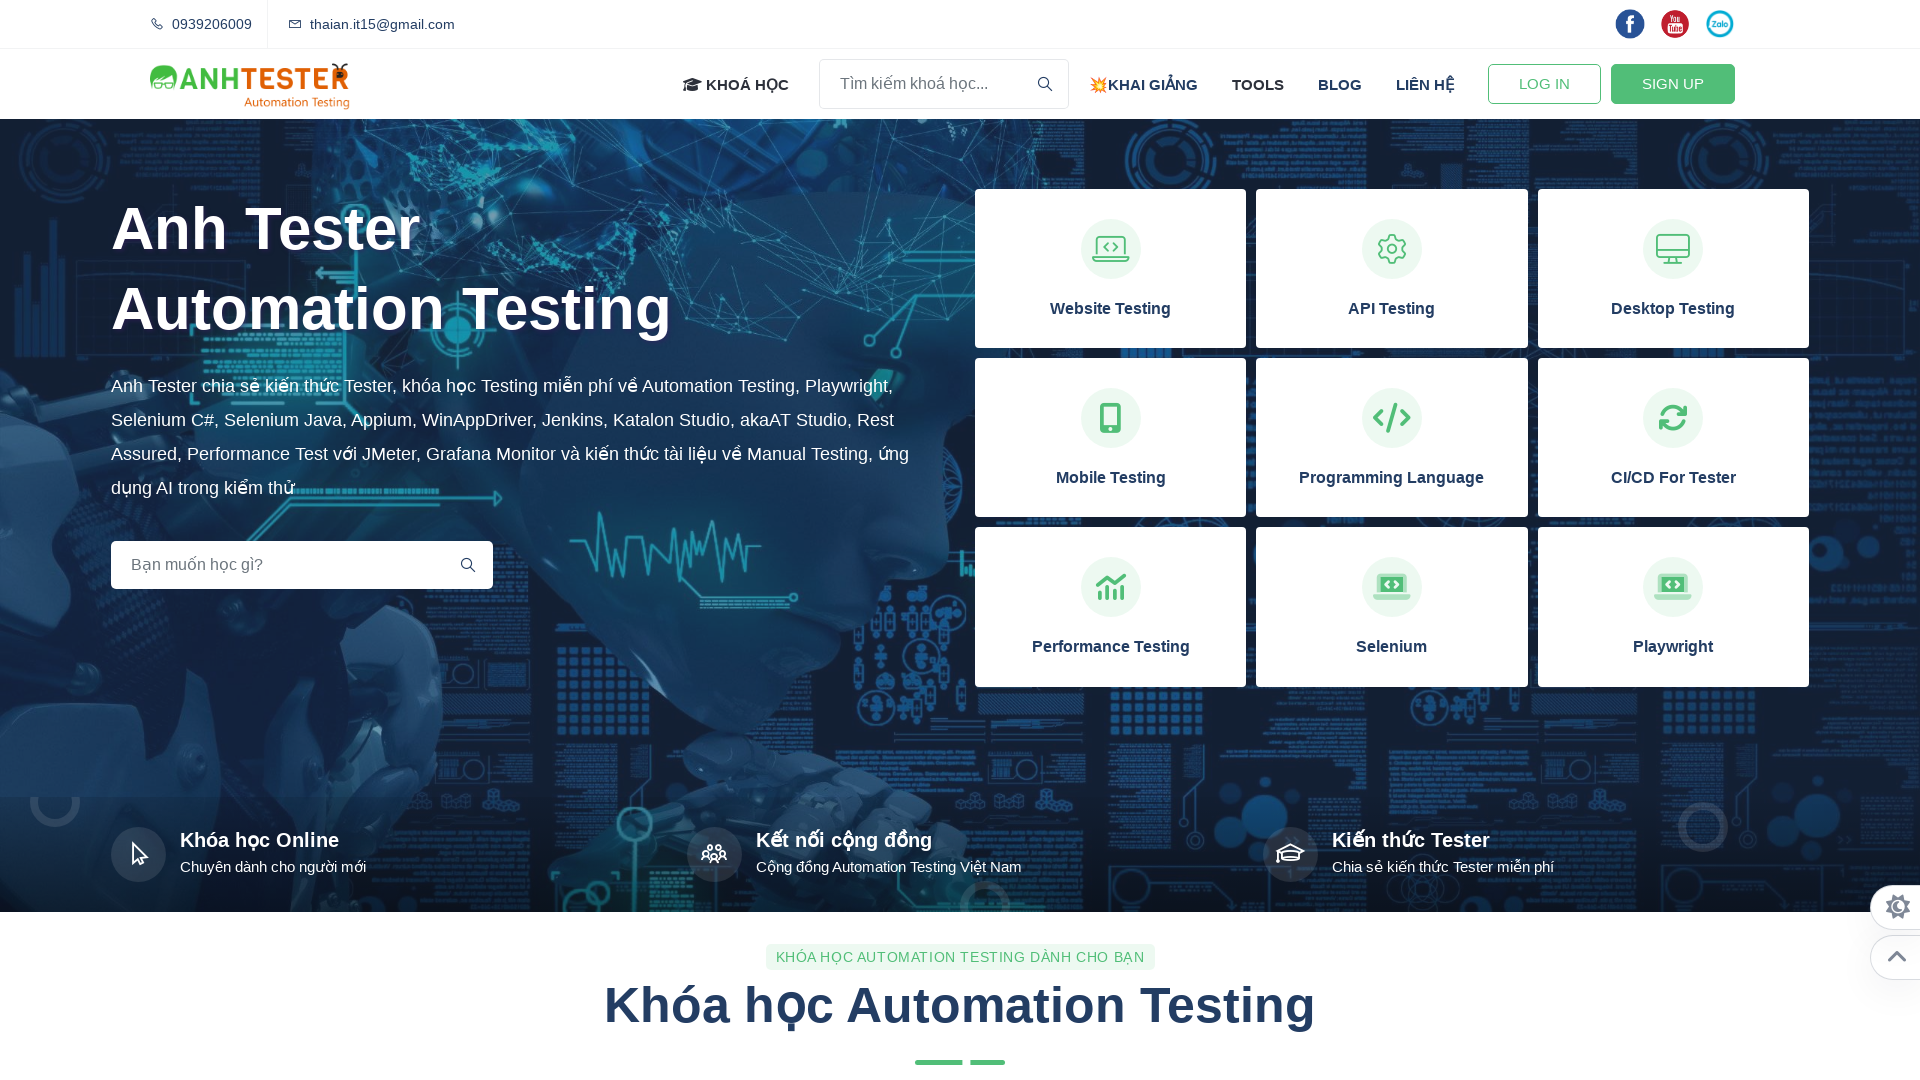

Verified page title is not empty and accessible
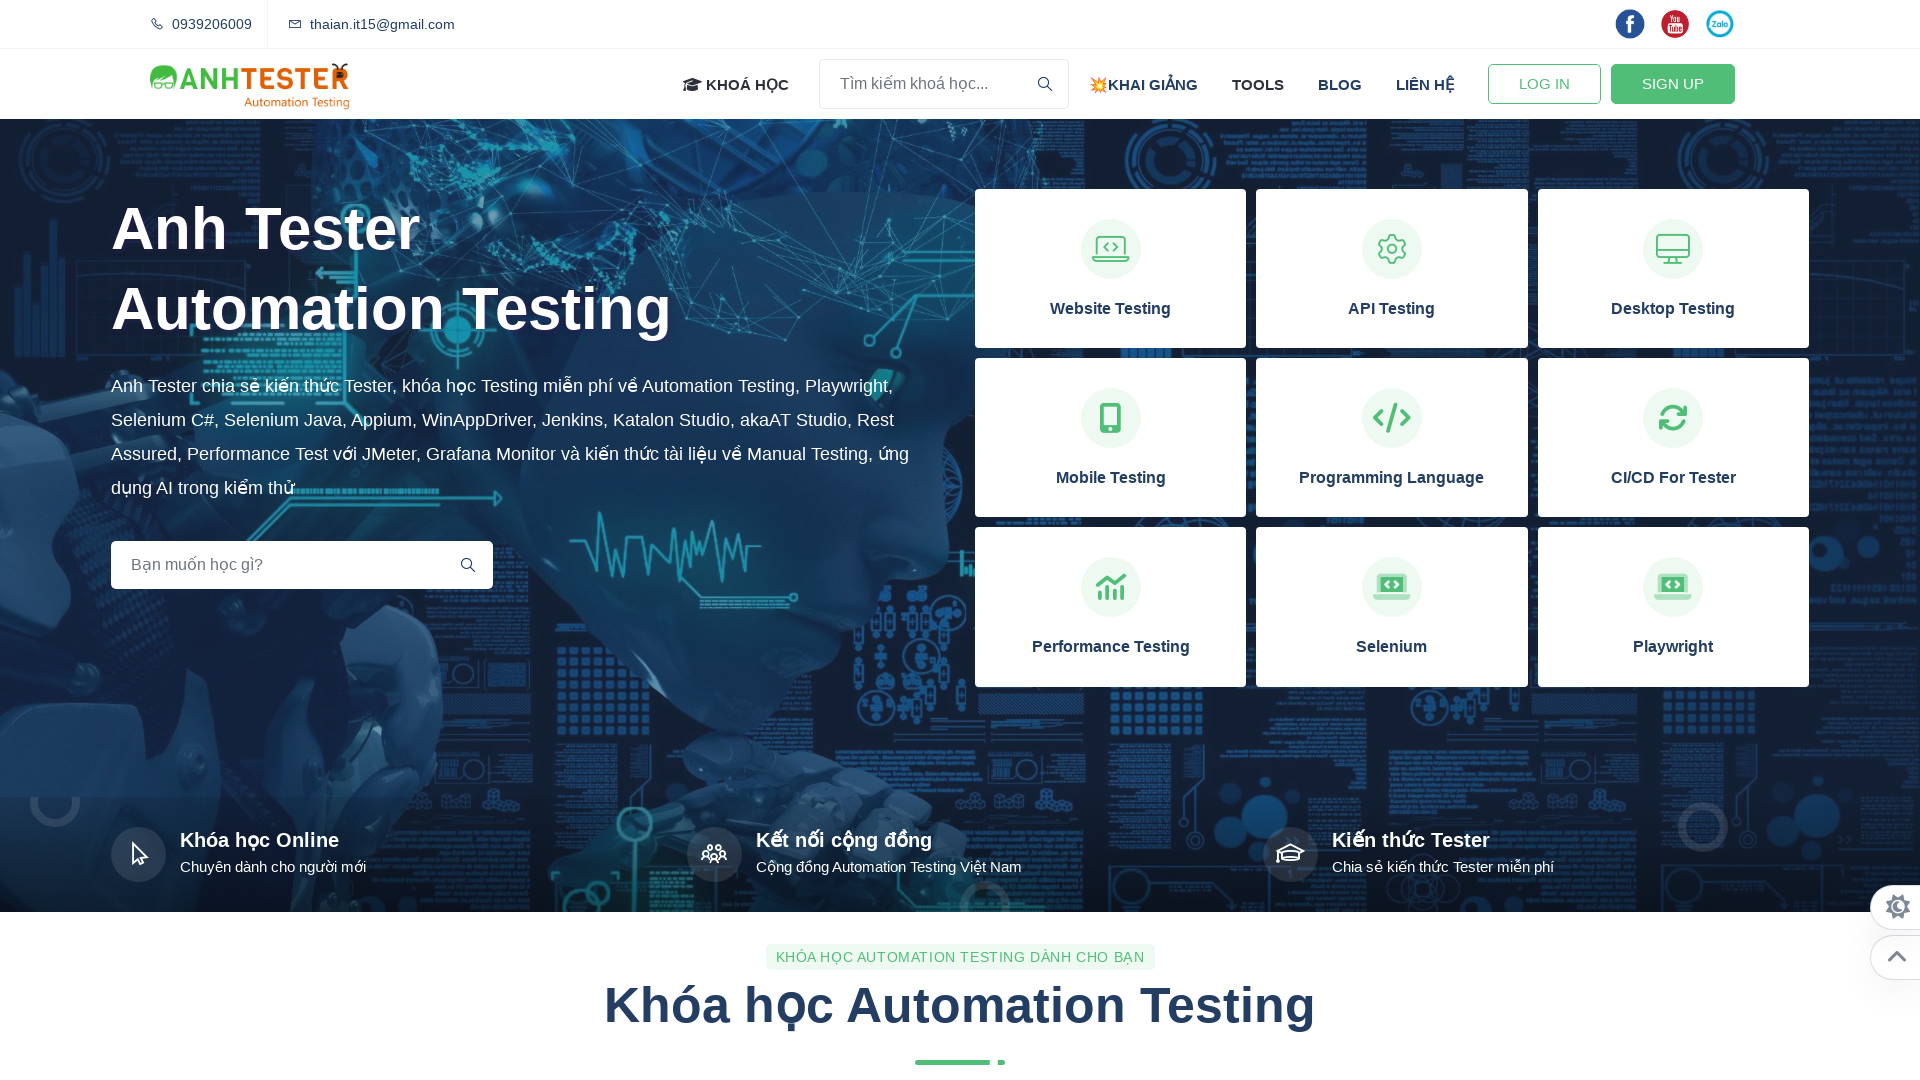

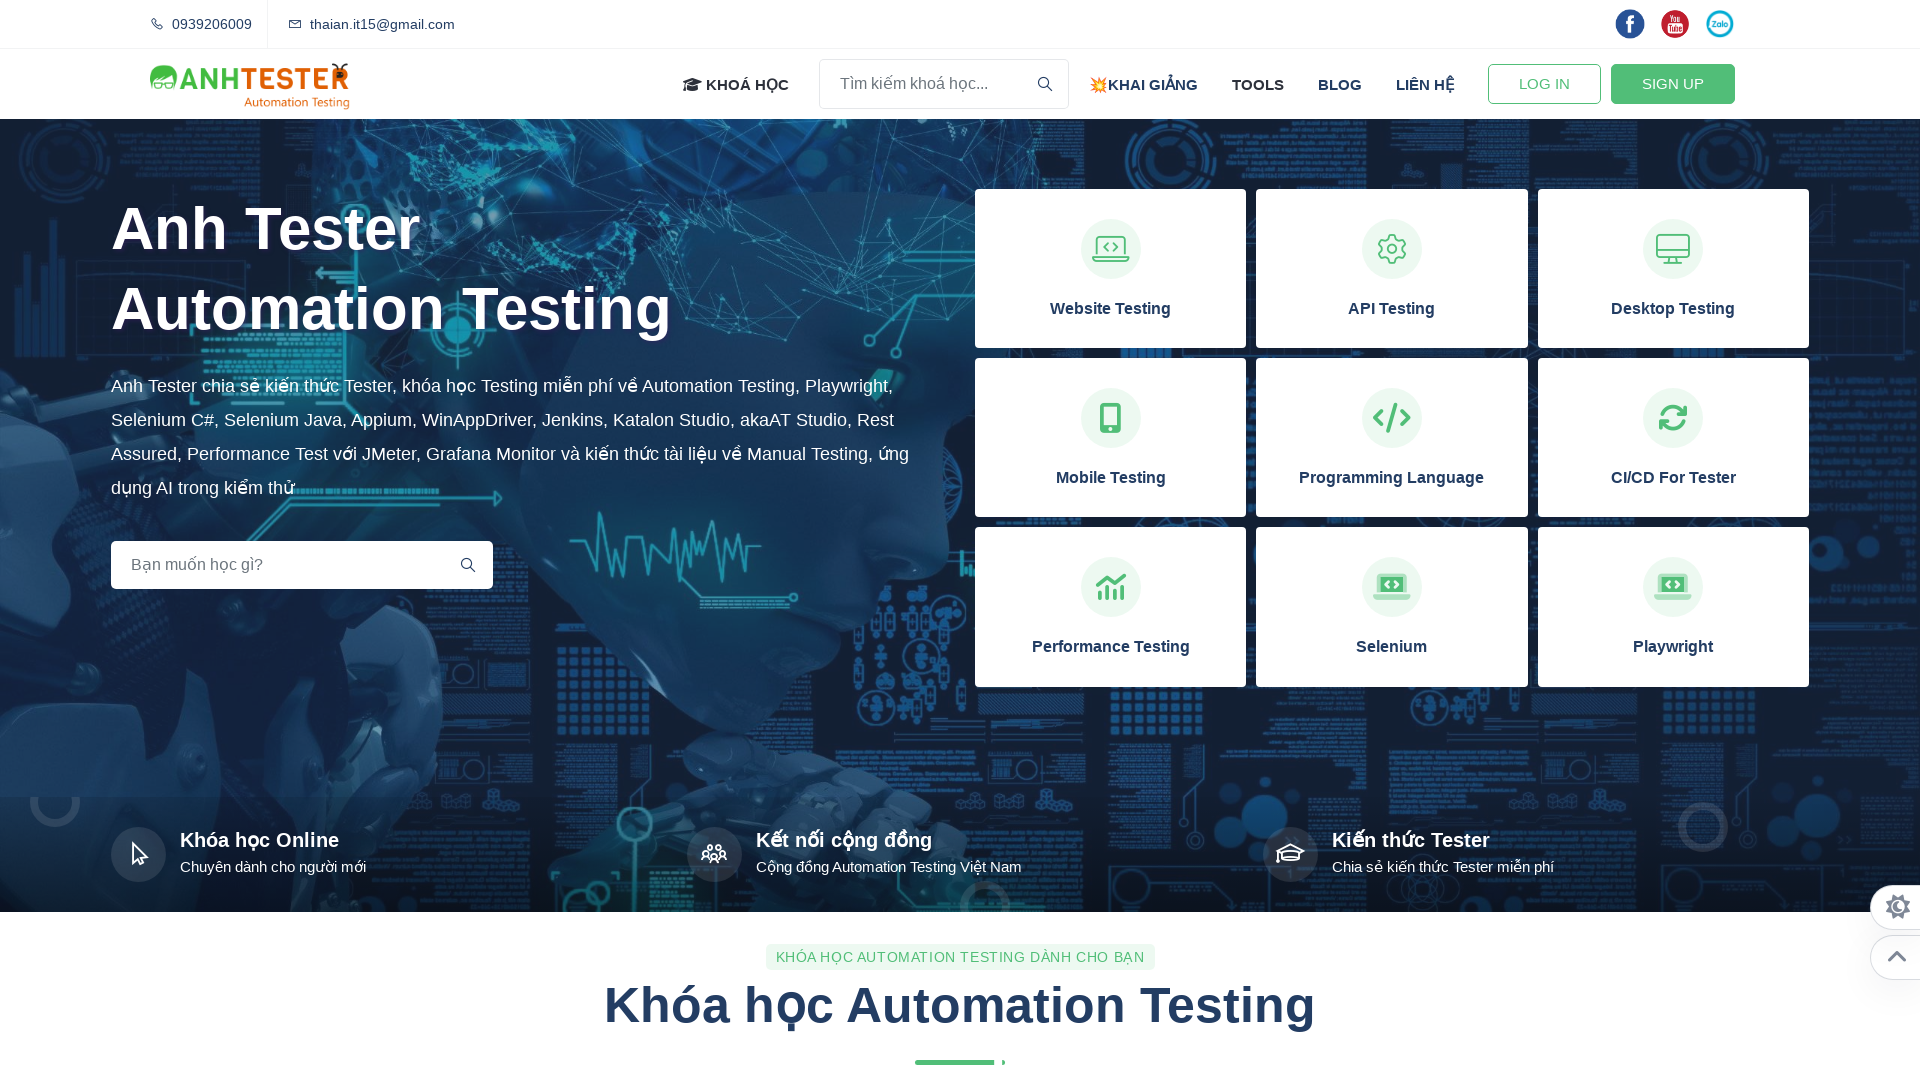